Tests dynamic dropdown selection for flight booking by selecting departure and arrival cities

Starting URL: https://www.spicejet.com/

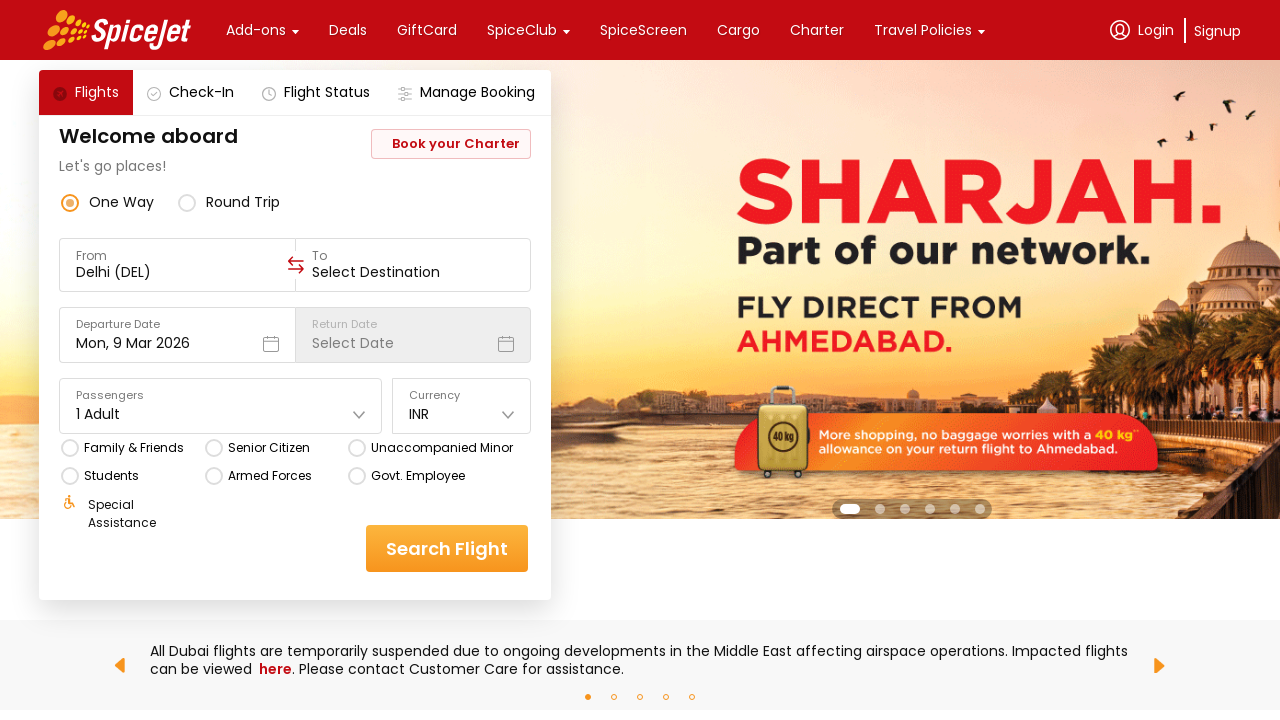

Waited for SpiceJet page to fully load
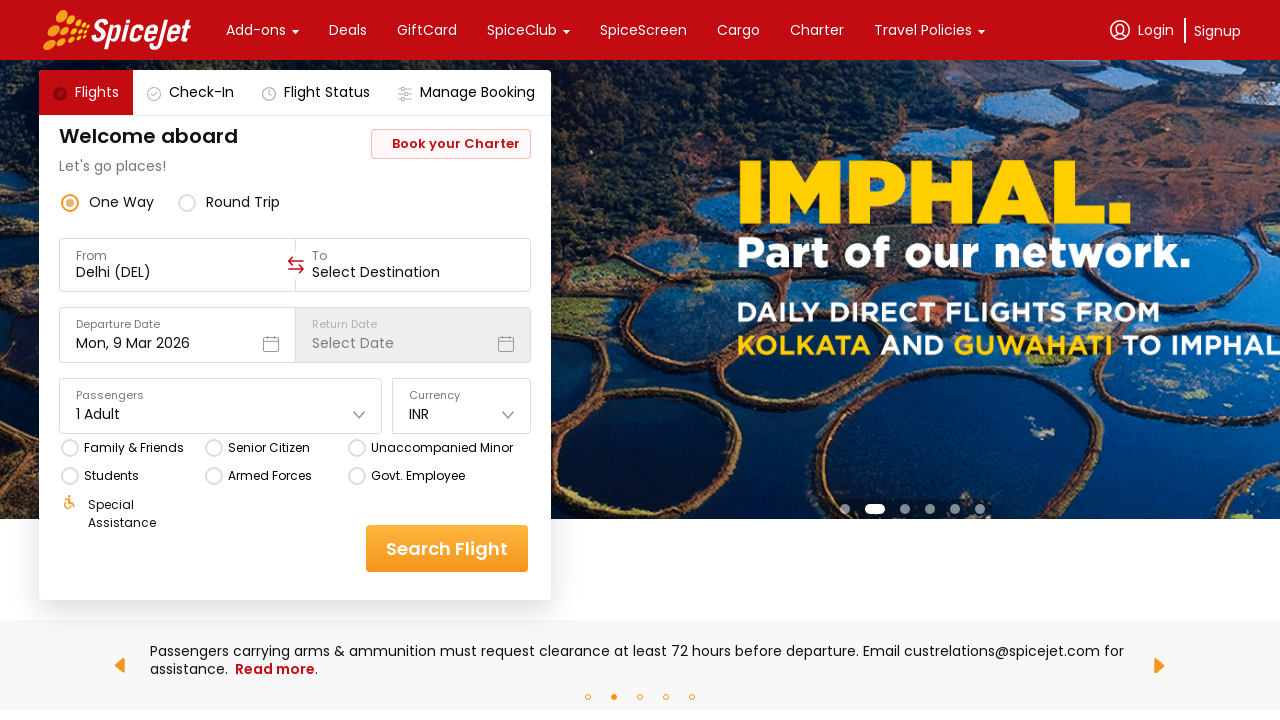

Clicked on 'From' dropdown to open departure city selection at (178, 256) on xpath=//div[text()='From']
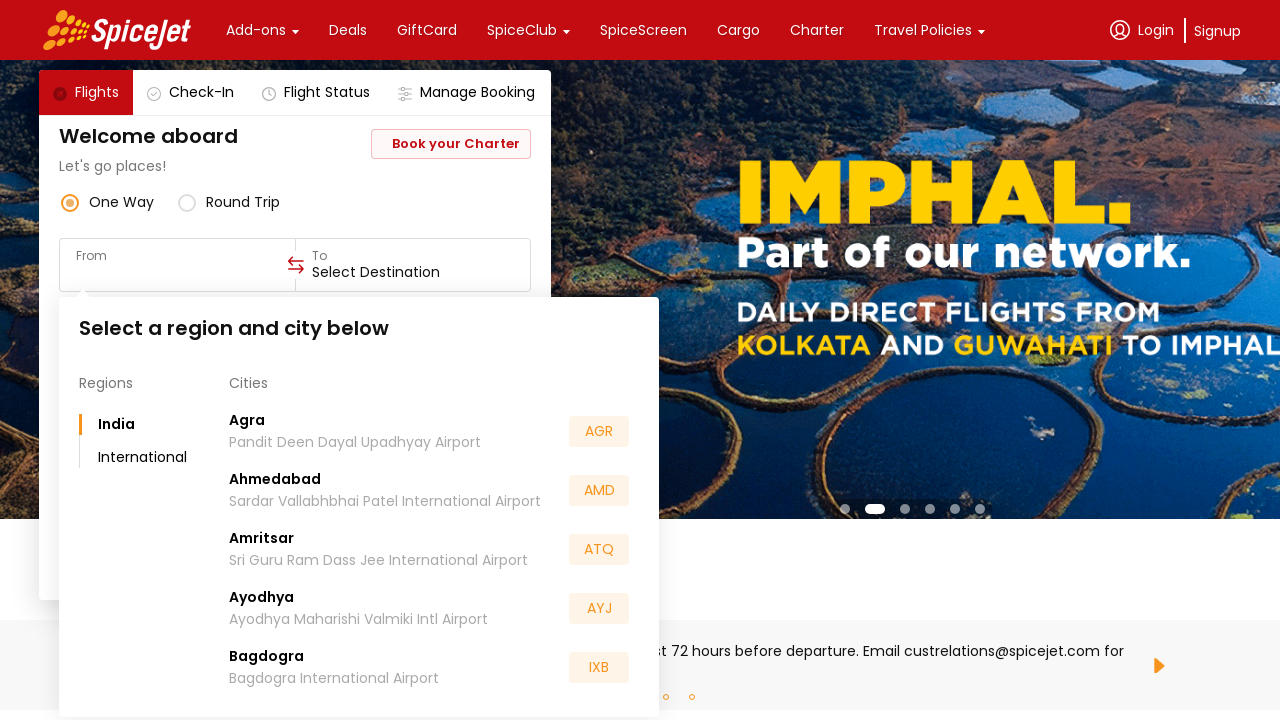

Selected BLR (Bangalore) as departure city at (599, 552) on xpath=//div[text()='BLR']
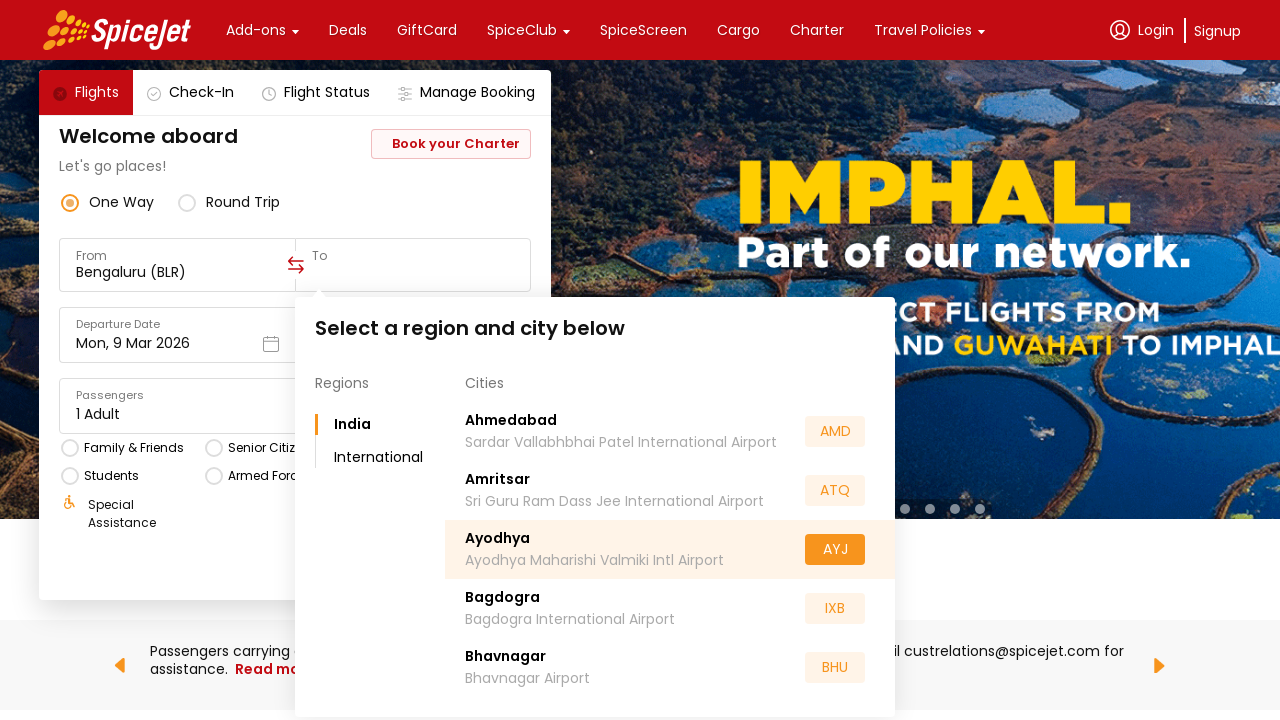

Waited for 'To' dropdown to be ready
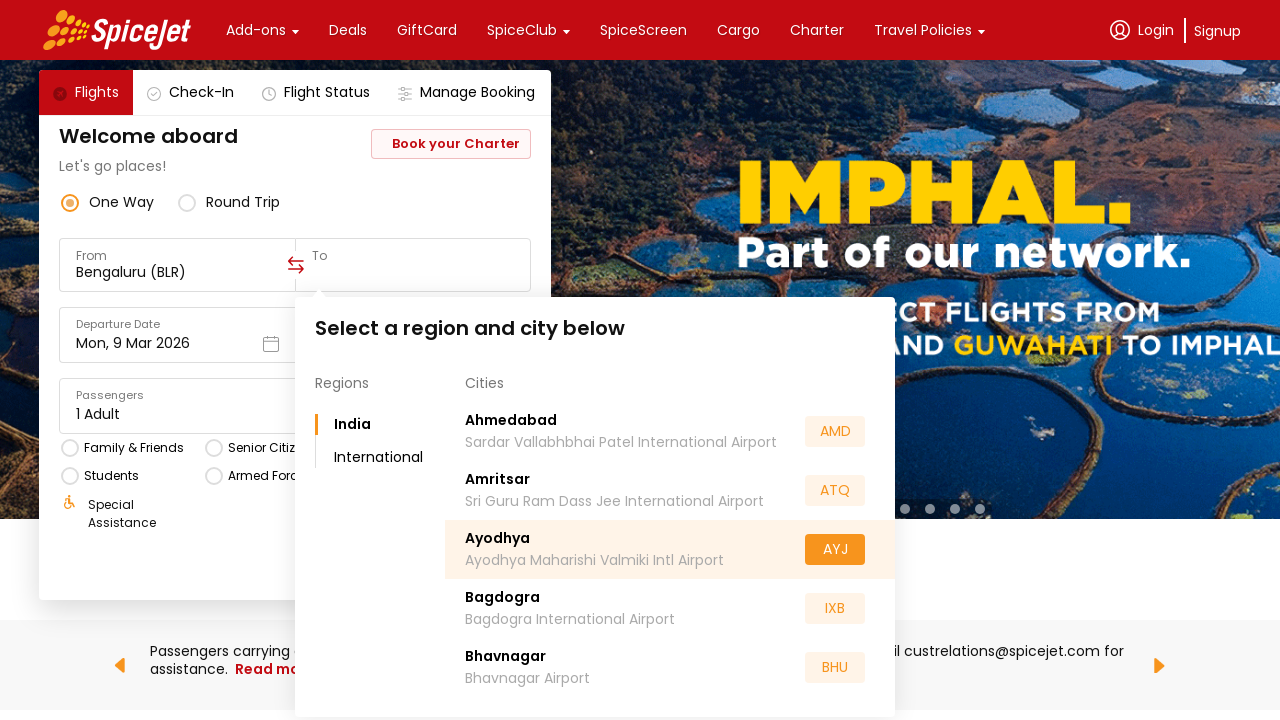

Selected MAA (Chennai) as destination city at (835, 552) on xpath=//div[@class='css-1dbjc4n r-knv0ih r-1k1q3bj r-ql8eny r-1dqxon3'] //div[te
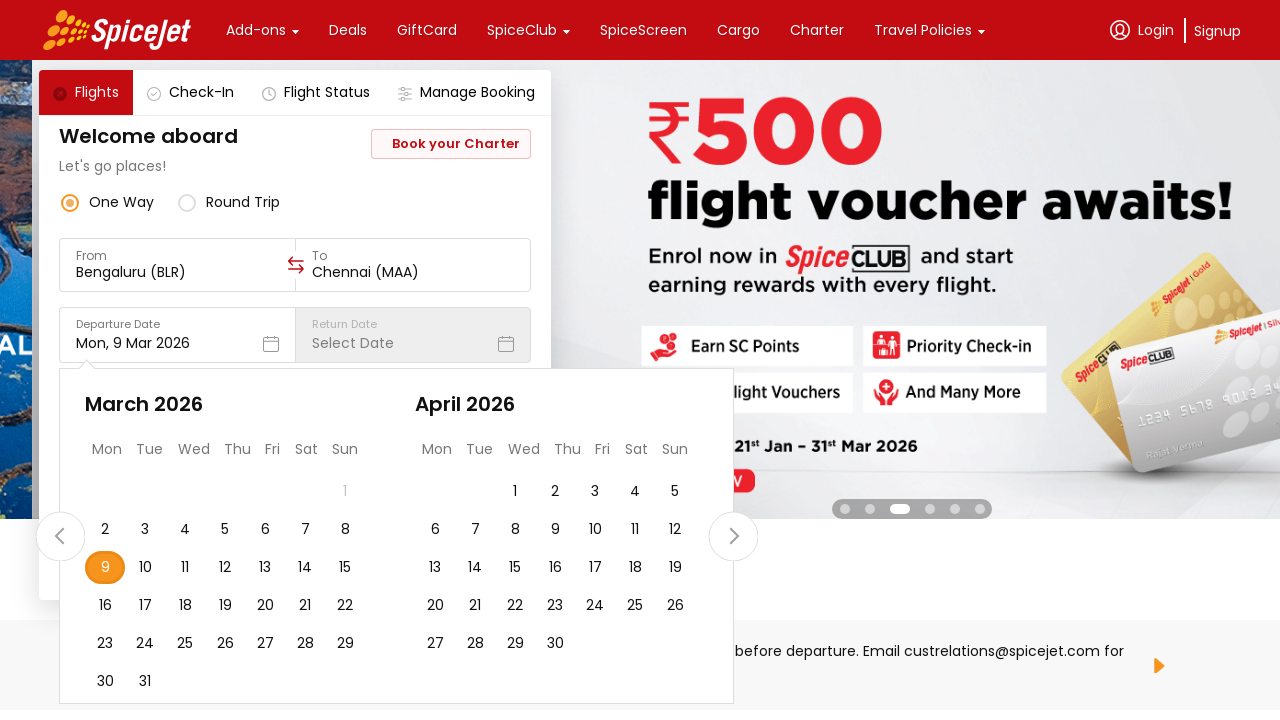

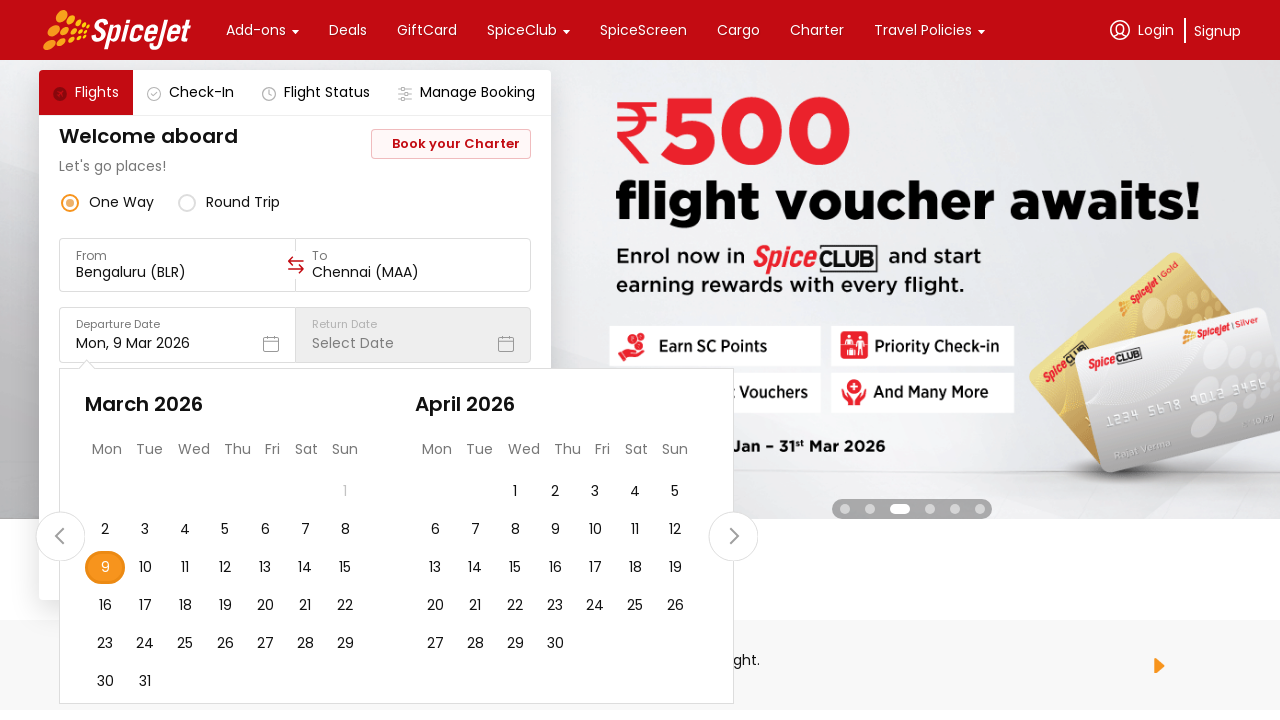